Tests filling out a contact form by entering name and email values and submitting the form

Starting URL: https://ultimateqa.com/simple-html-elements-for-automation/

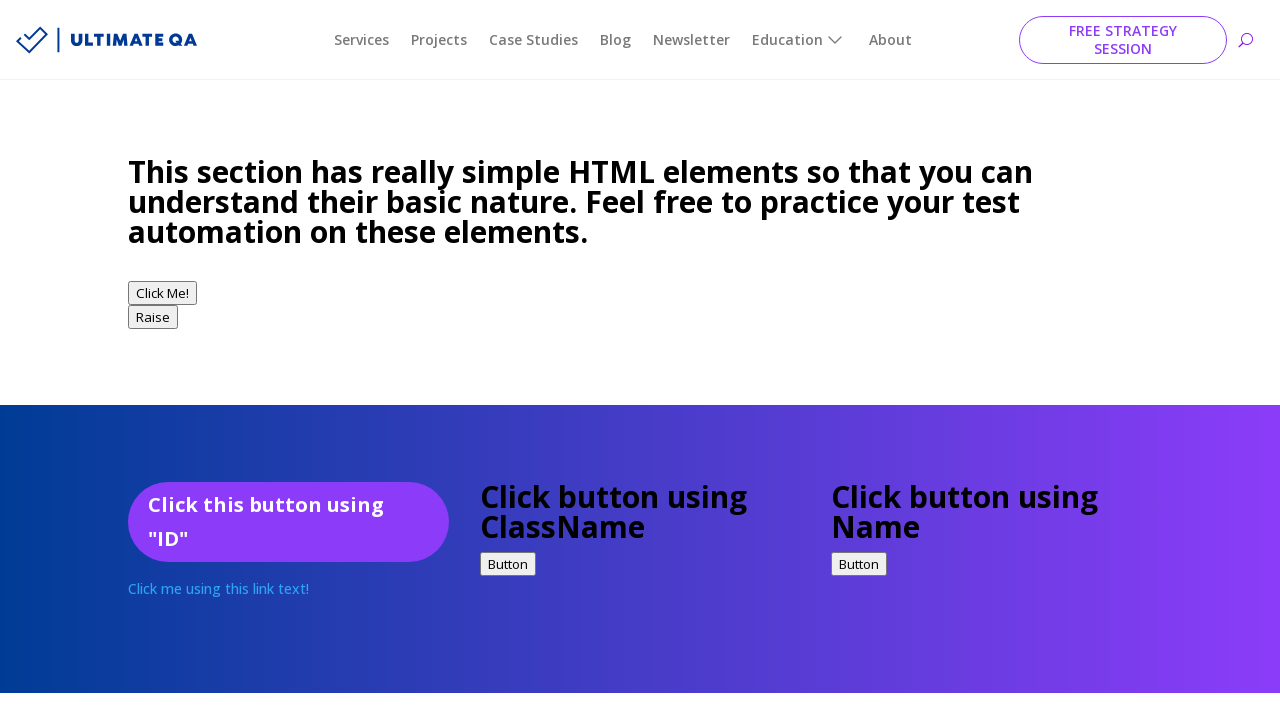

Waited for name field to load
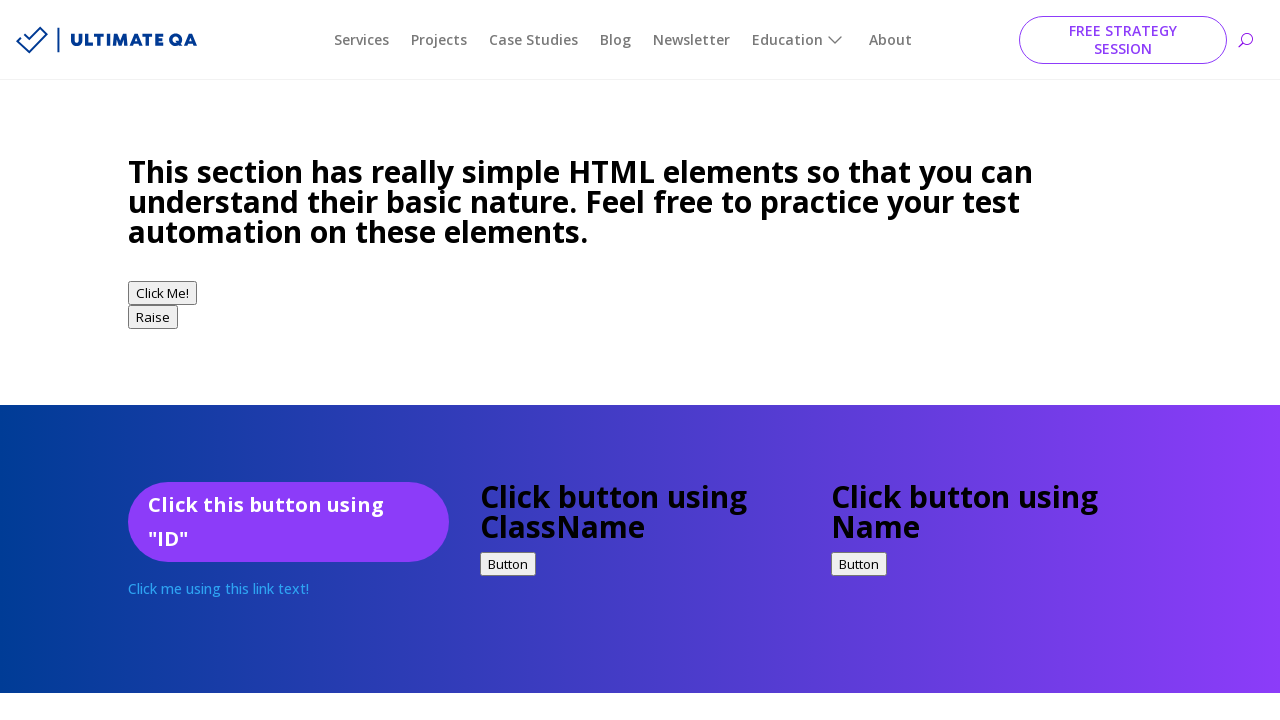

Filled name field with 'test' on #et_pb_contact_name_0
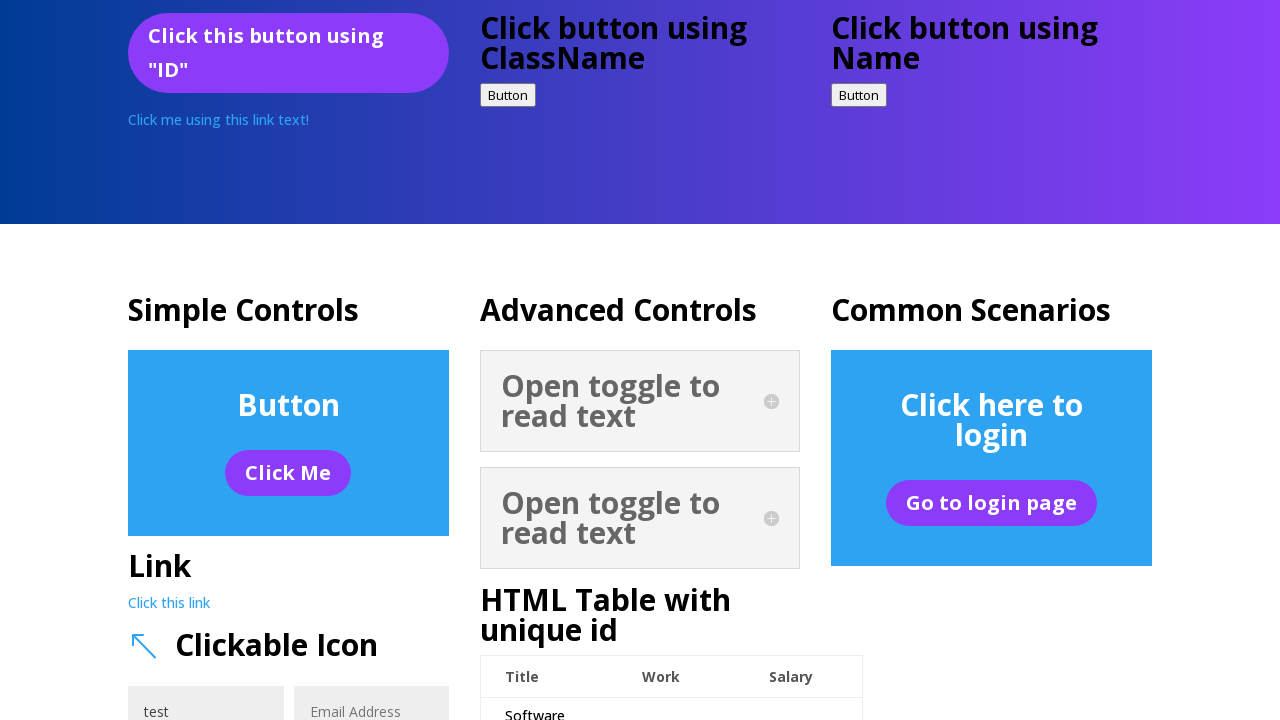

Filled email field with 'test@test.com' on #et_pb_contact_email_0
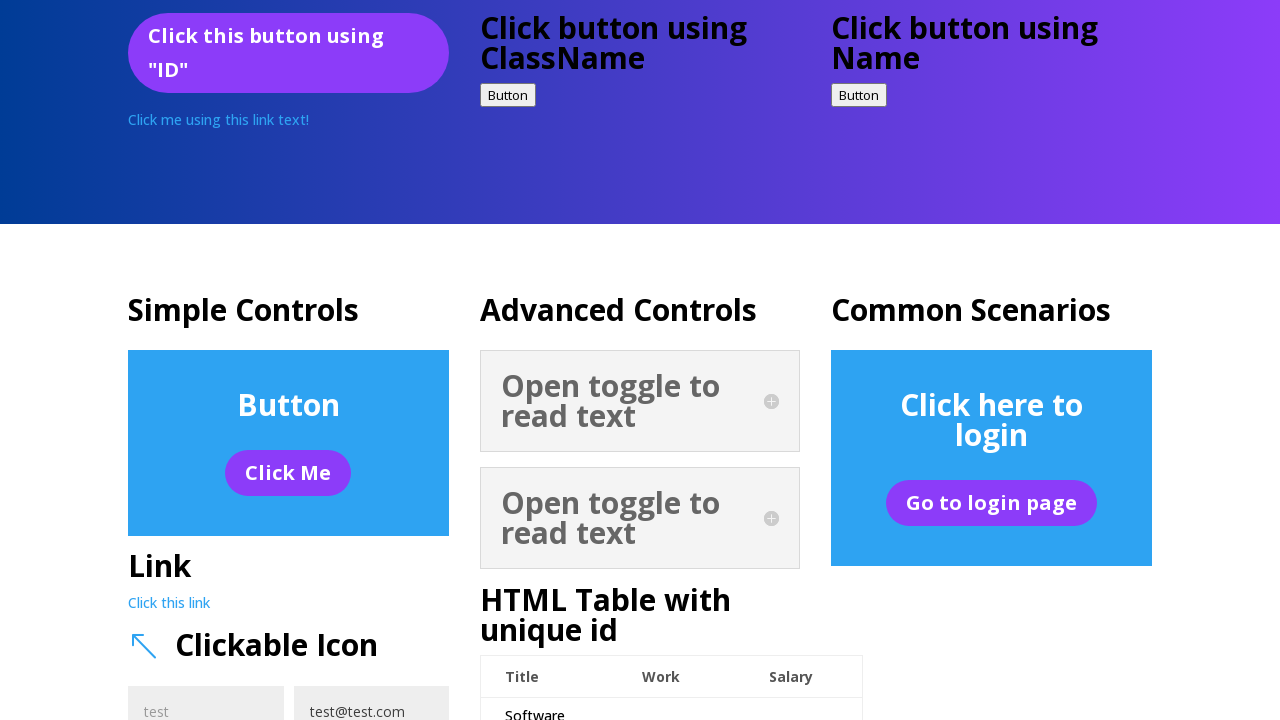

Clicked form submit button at (379, 361) on xpath=/html[1]/body[1]/div[1]/div[1]/div[1]/div[1]/article[1]/div[1]/div[1]/div[
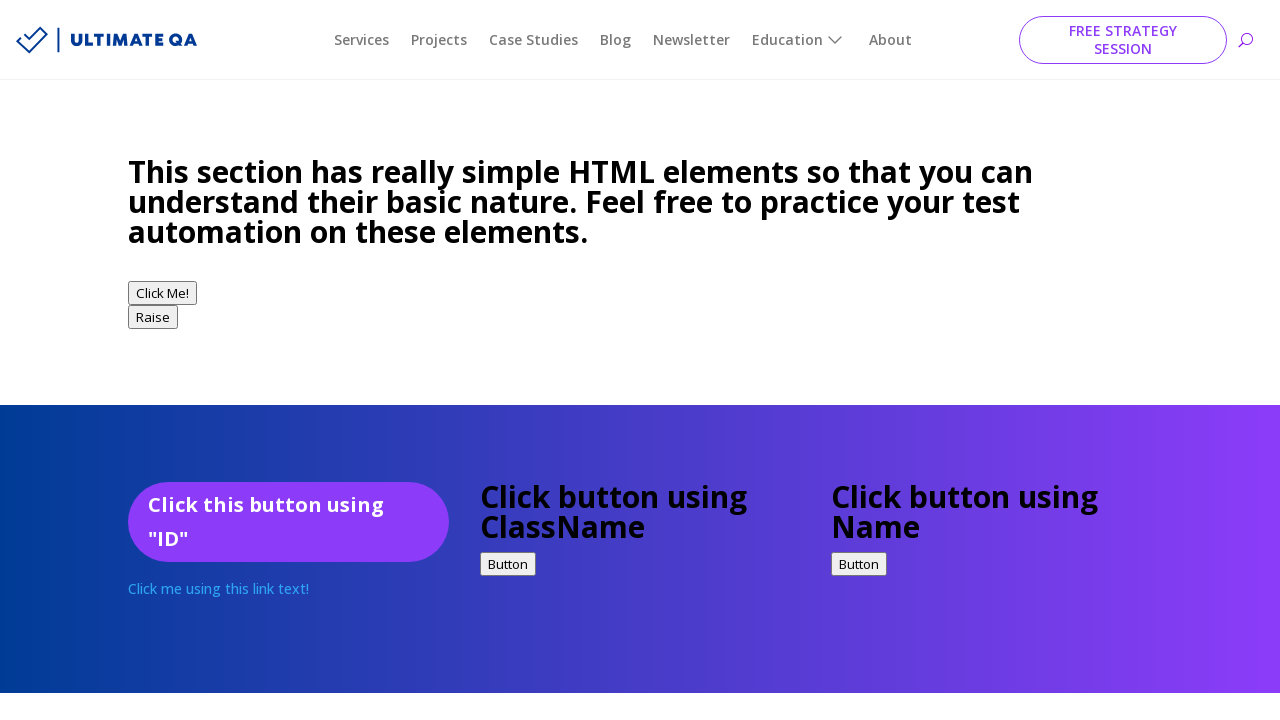

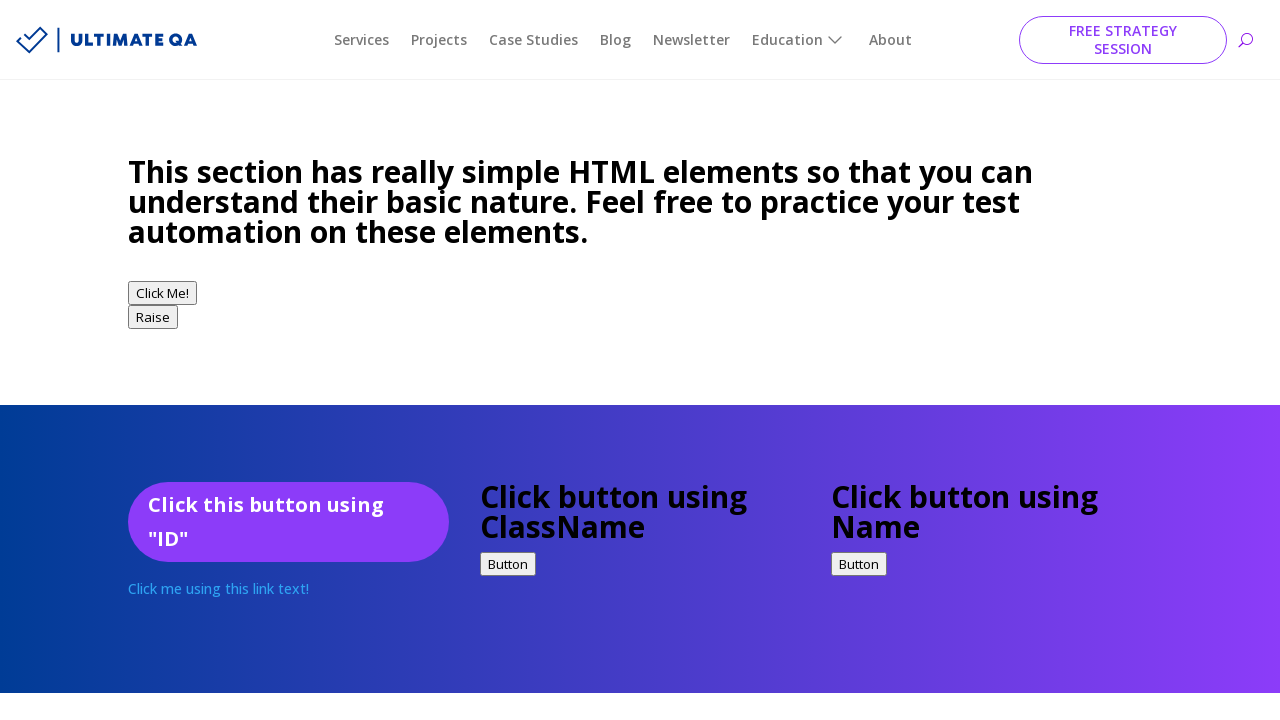